Navigates to a product offers page and verifies that product items and their prices are displayed in a table

Starting URL: https://rahulshettyacademy.com/seleniumPractise/#/offers

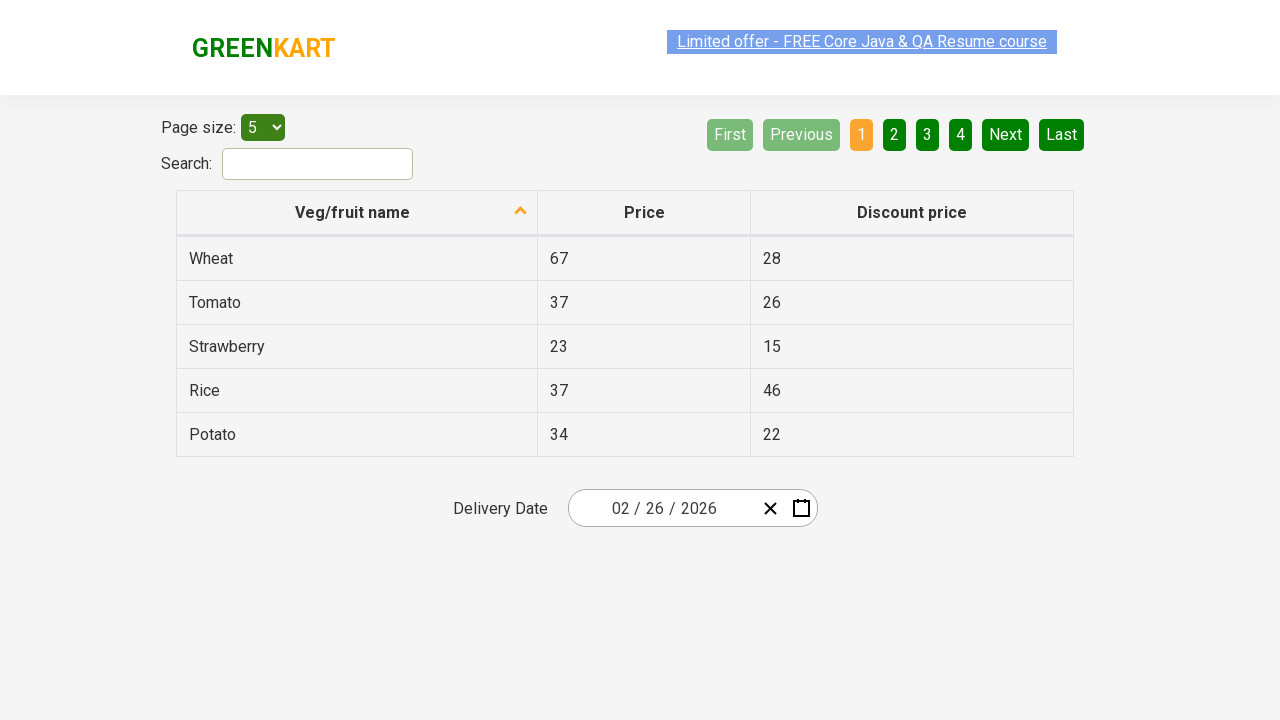

Navigated to product offers page
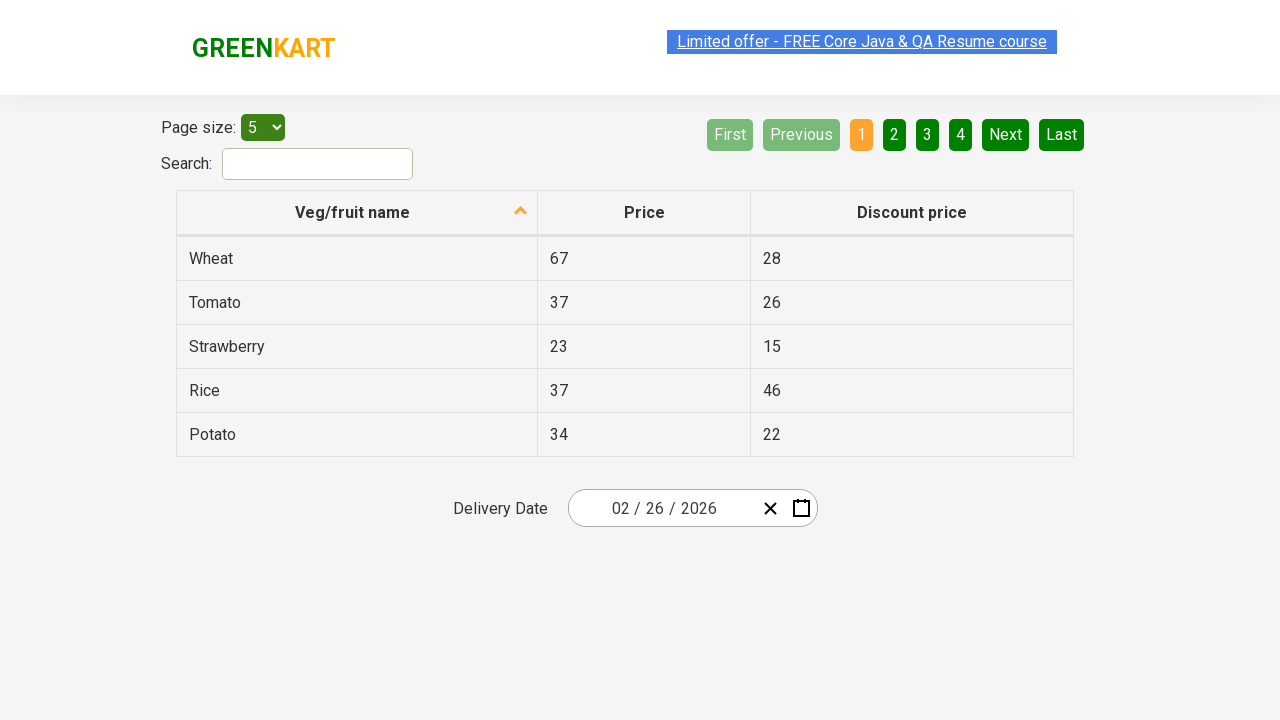

Table with product items loaded
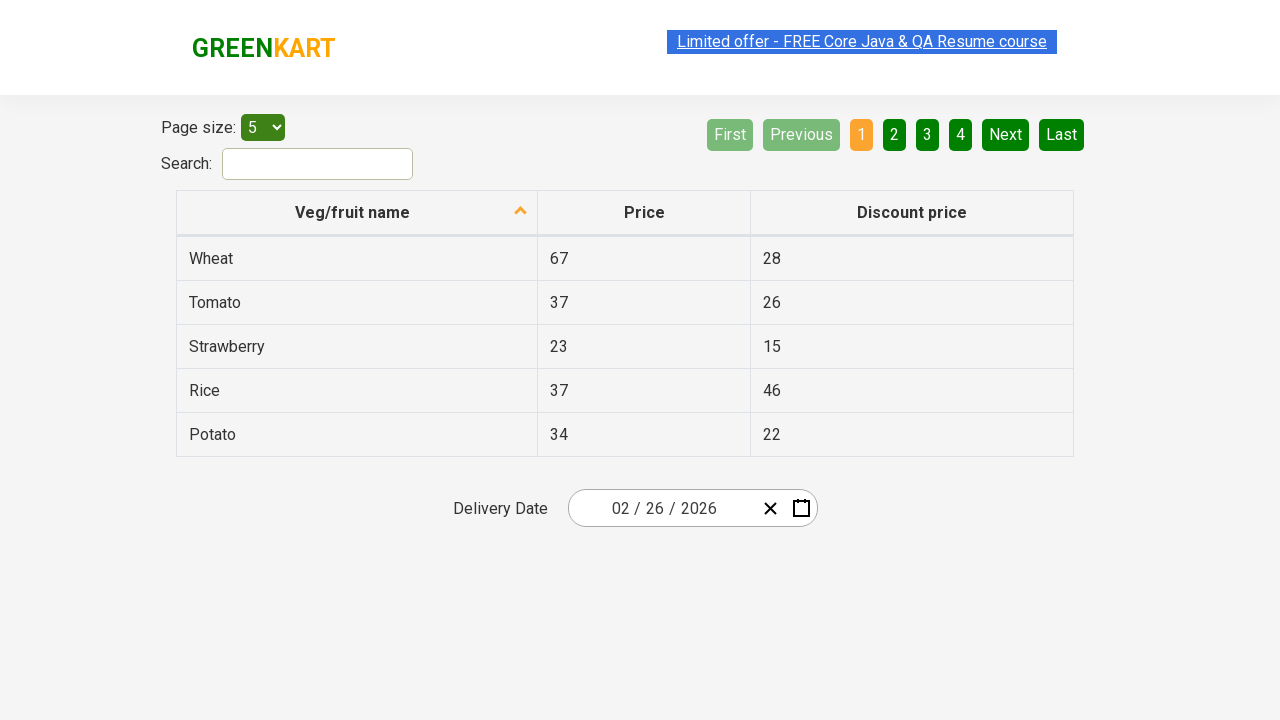

Located Rice item in table
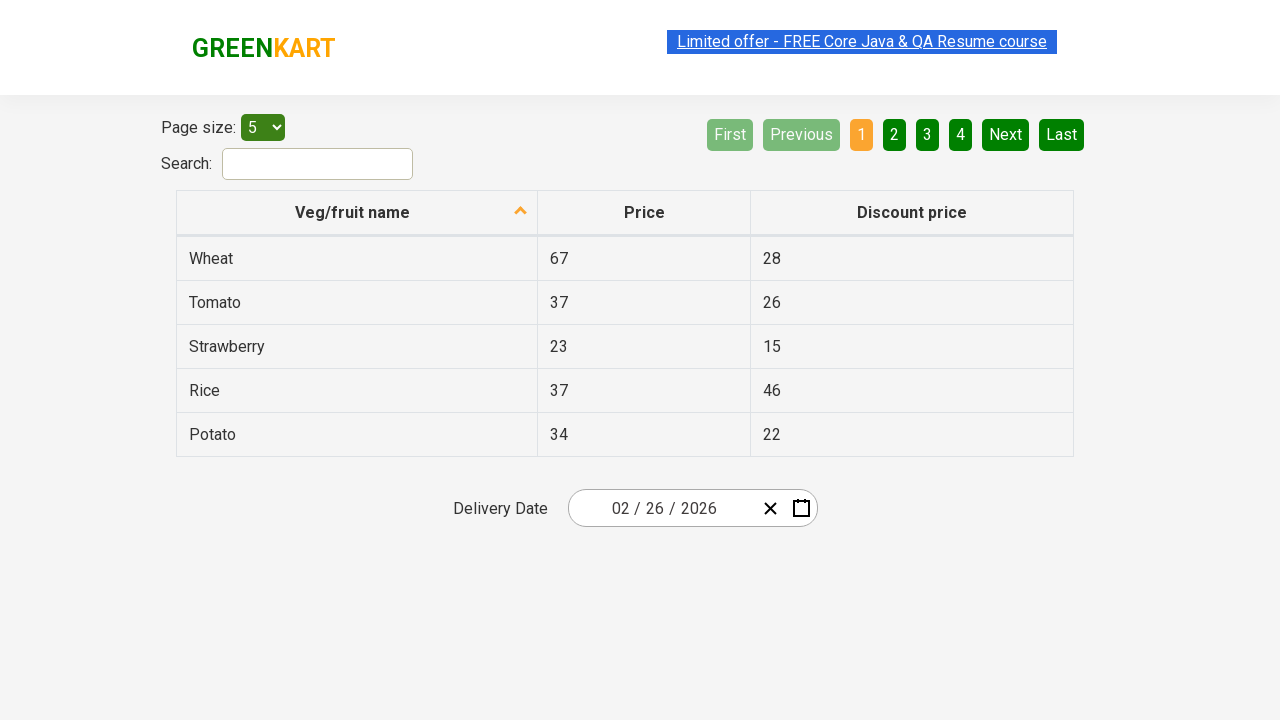

Verified Rice item is visible in table
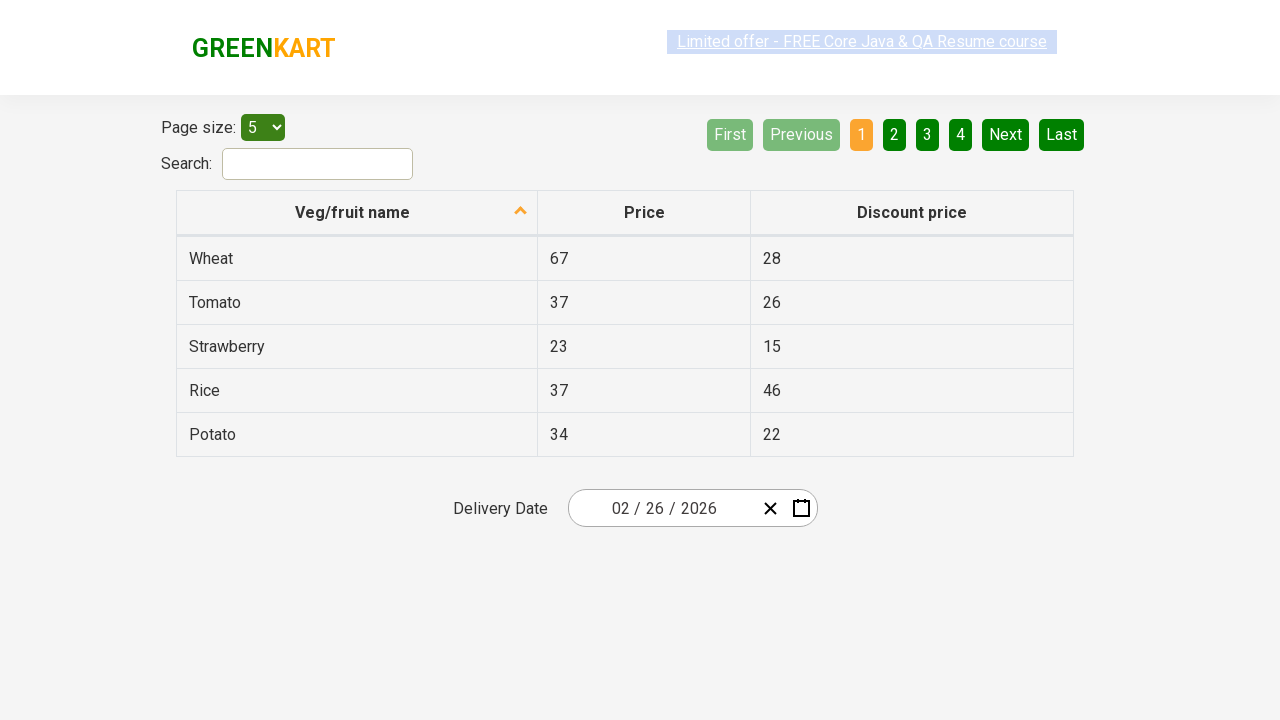

Located price element for Rice item
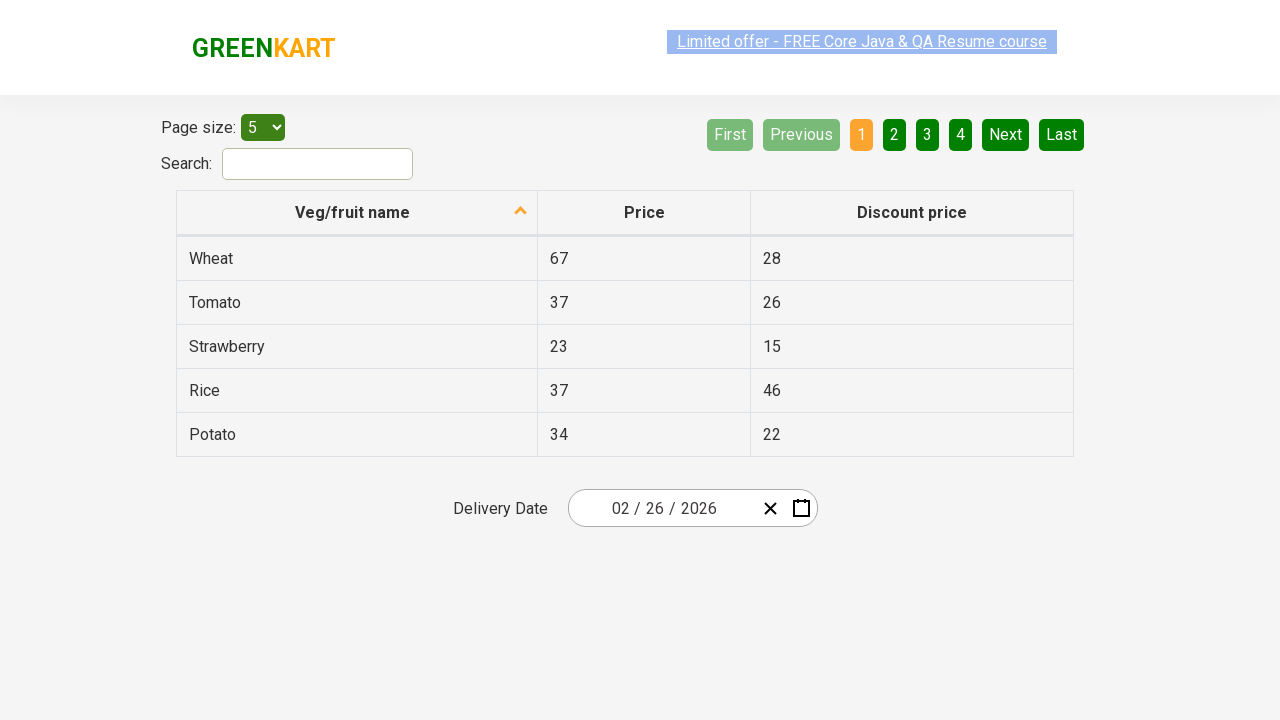

Verified price is visible for Rice item
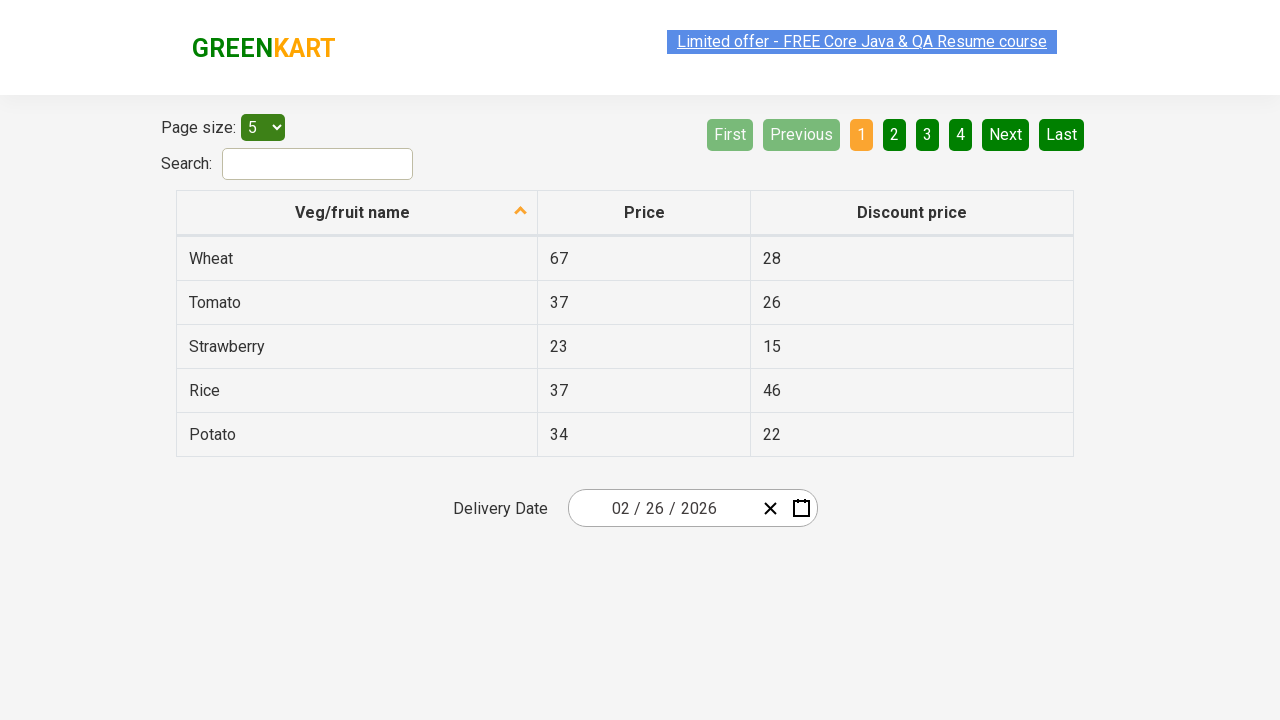

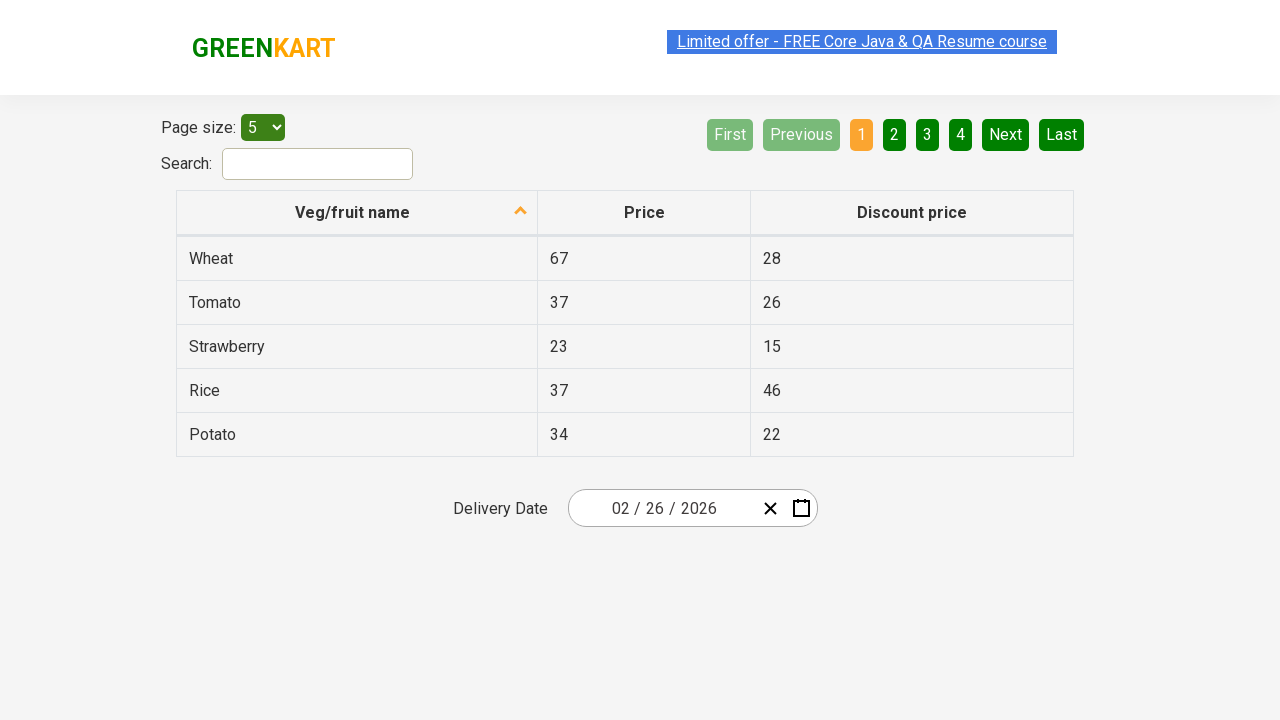